Tests that edits are saved when the edit field loses focus (blur event).

Starting URL: https://demo.playwright.dev/todomvc

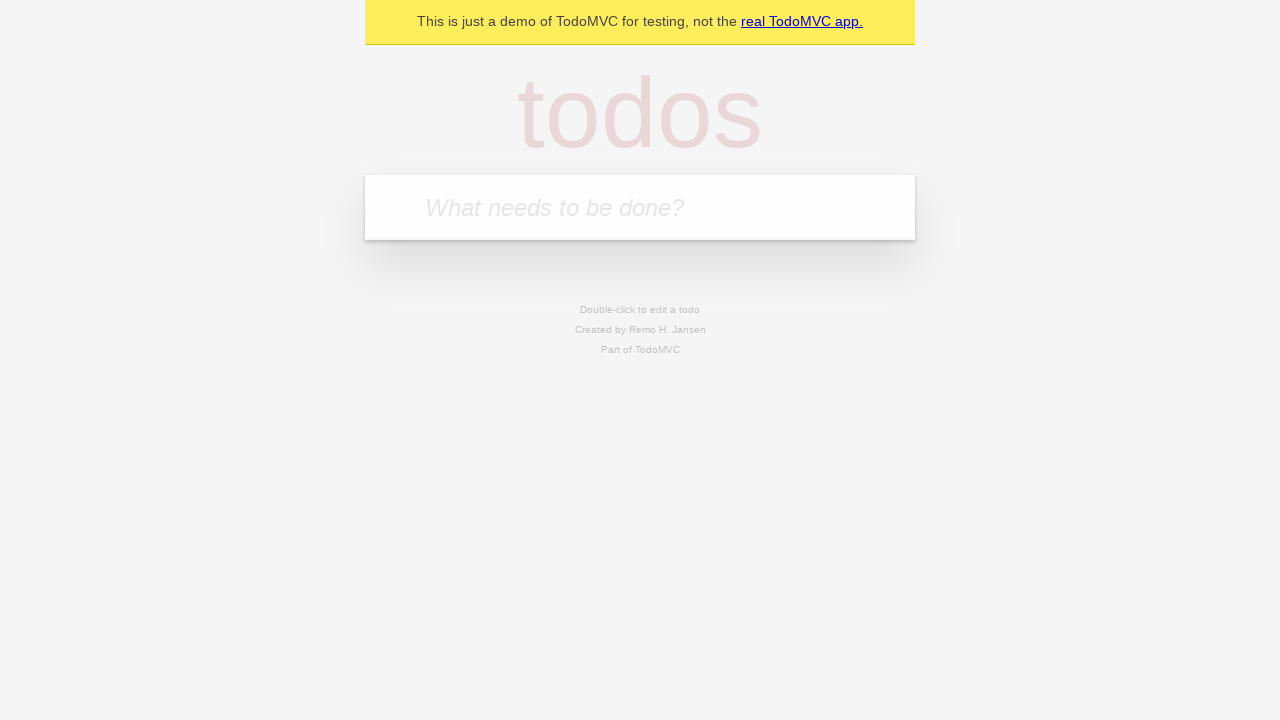

Filled todo input with 'buy some cheese' on internal:attr=[placeholder="What needs to be done?"i]
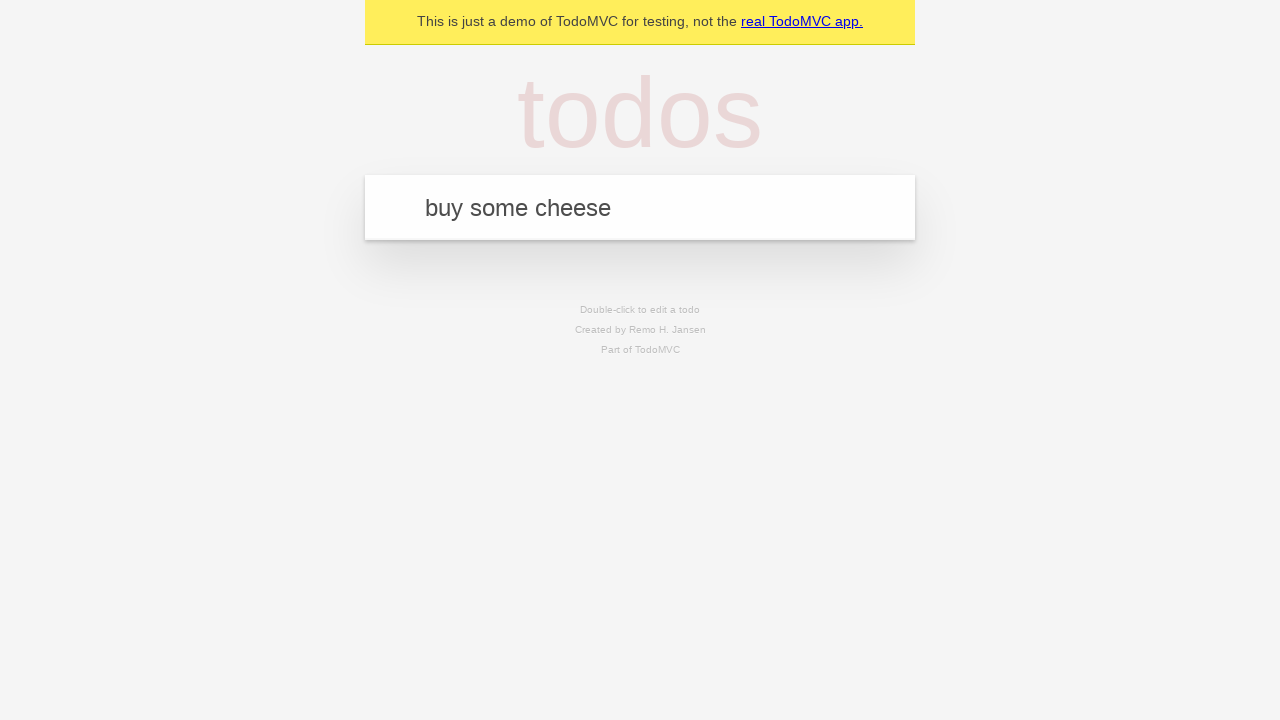

Pressed Enter to create first todo on internal:attr=[placeholder="What needs to be done?"i]
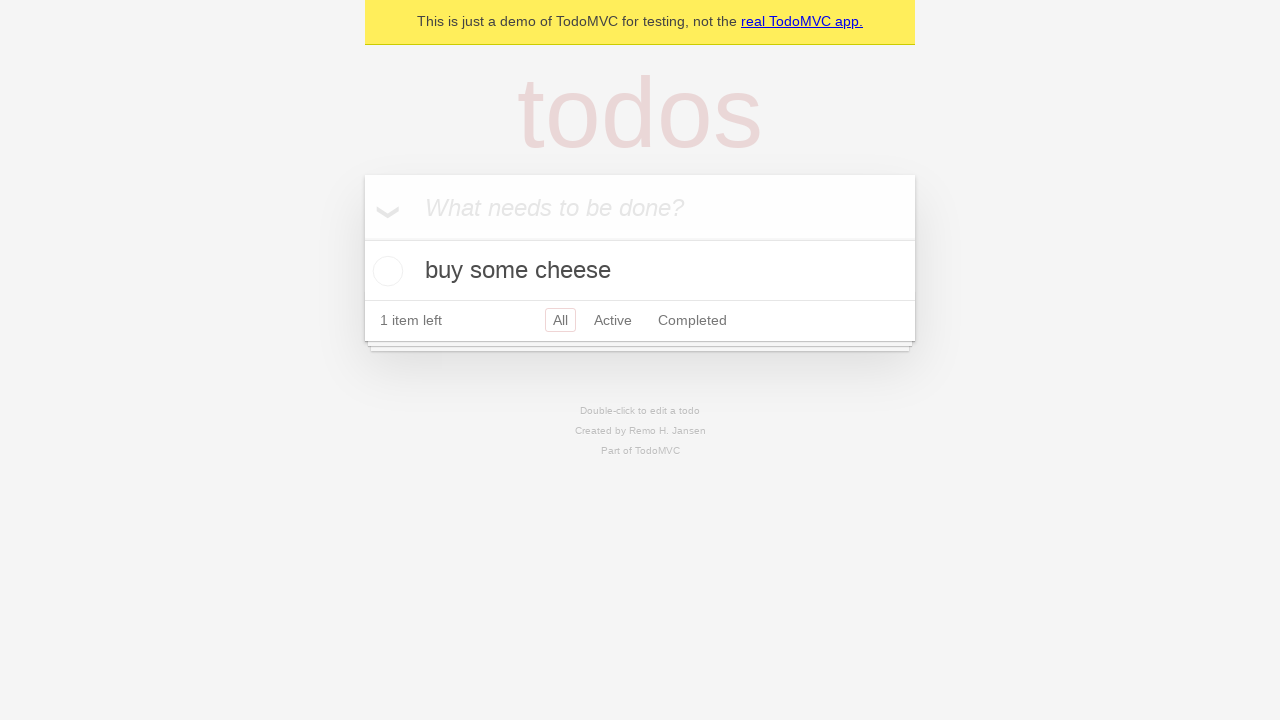

Filled todo input with 'feed the cat' on internal:attr=[placeholder="What needs to be done?"i]
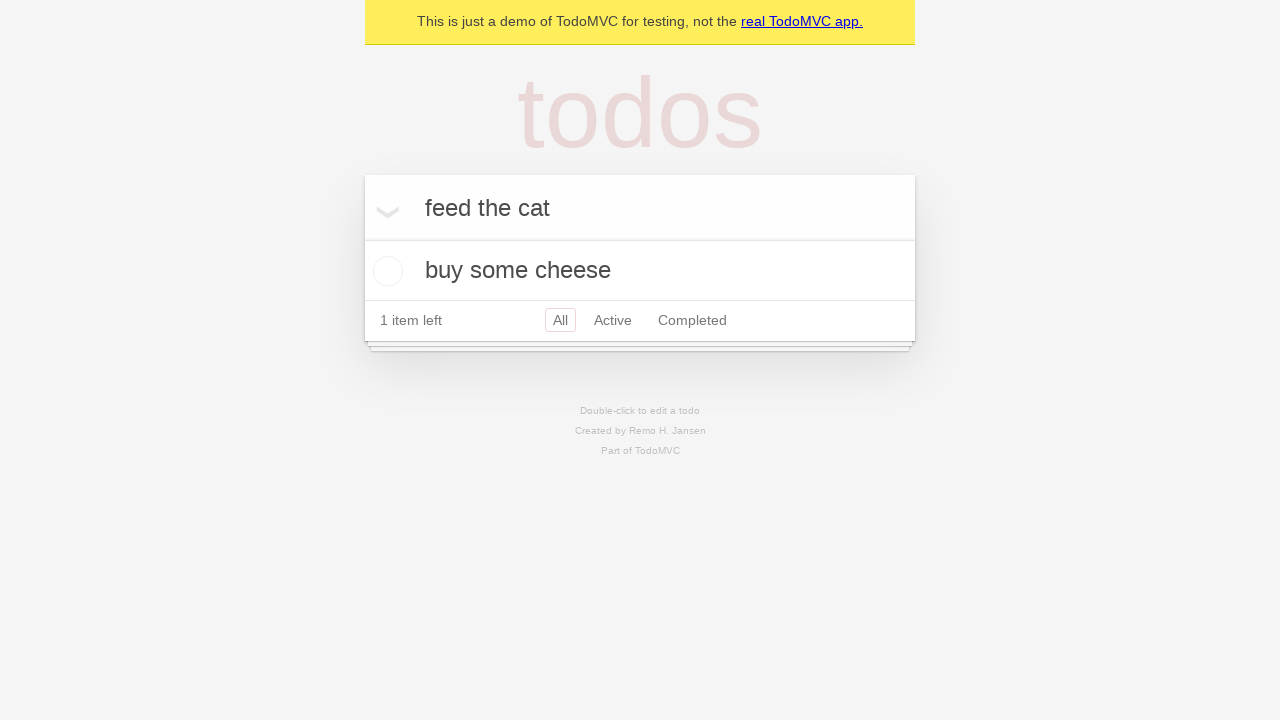

Pressed Enter to create second todo on internal:attr=[placeholder="What needs to be done?"i]
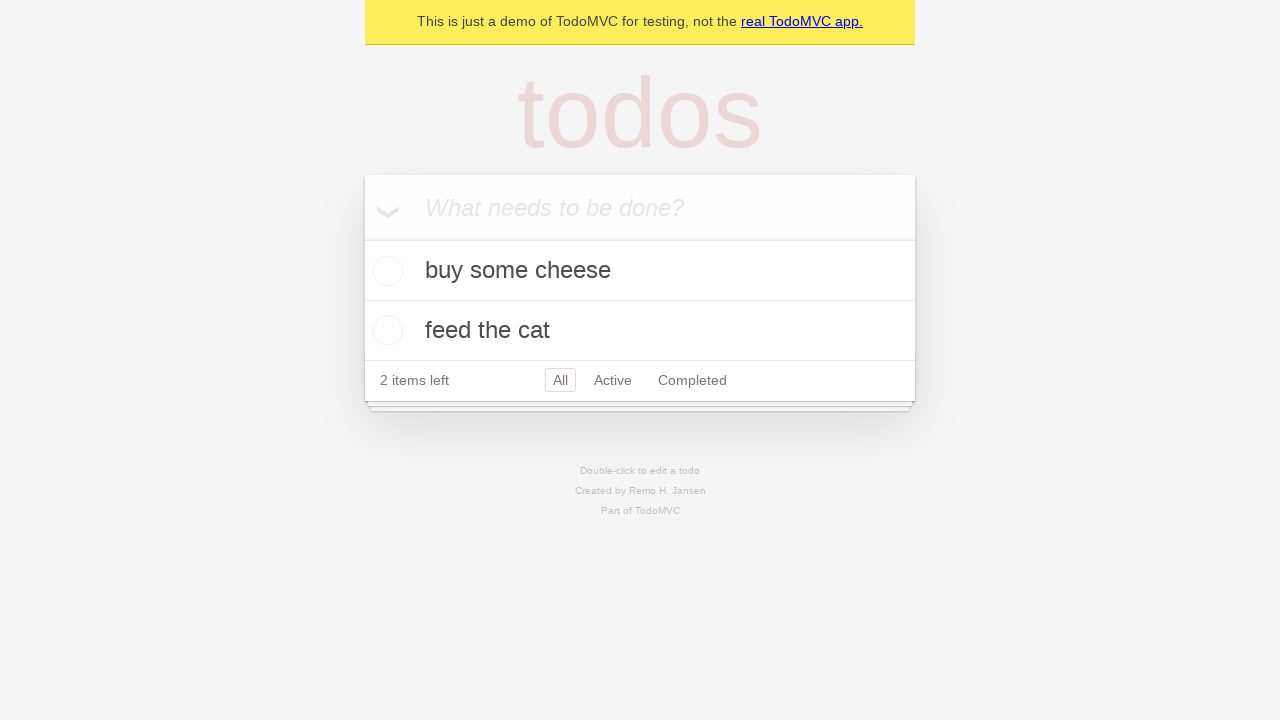

Filled todo input with 'book a doctors appointment' on internal:attr=[placeholder="What needs to be done?"i]
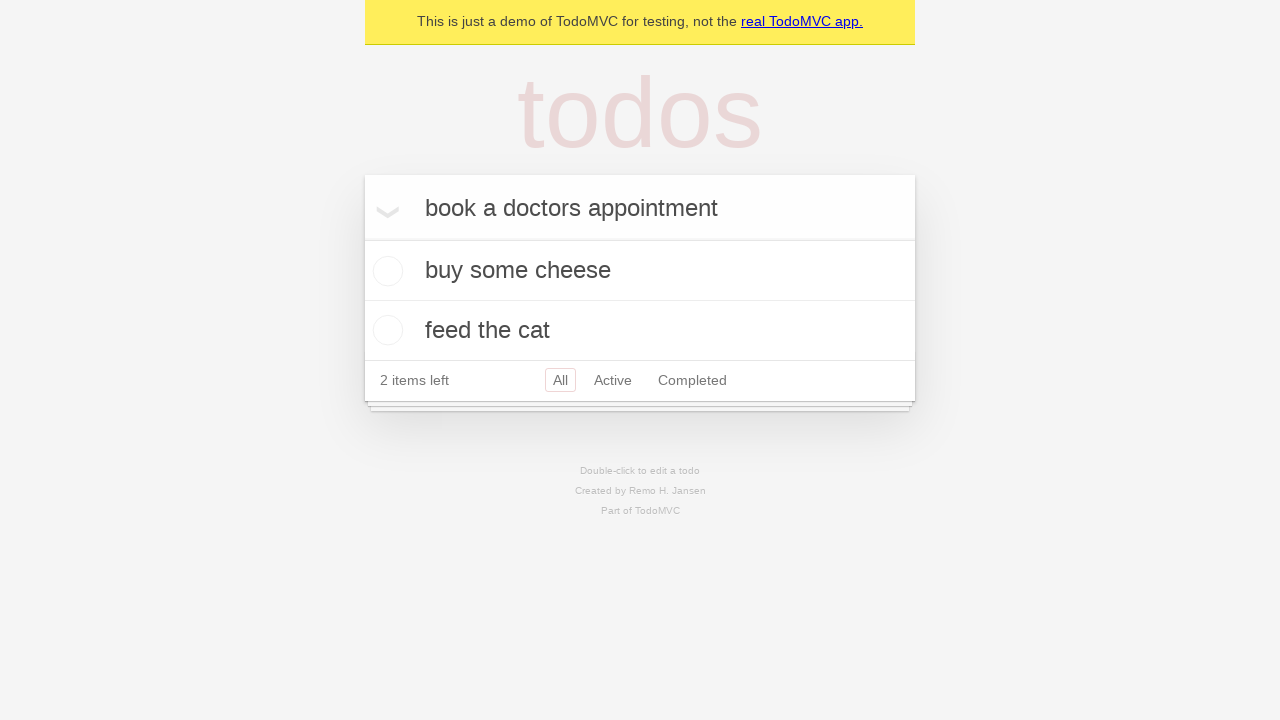

Pressed Enter to create third todo on internal:attr=[placeholder="What needs to be done?"i]
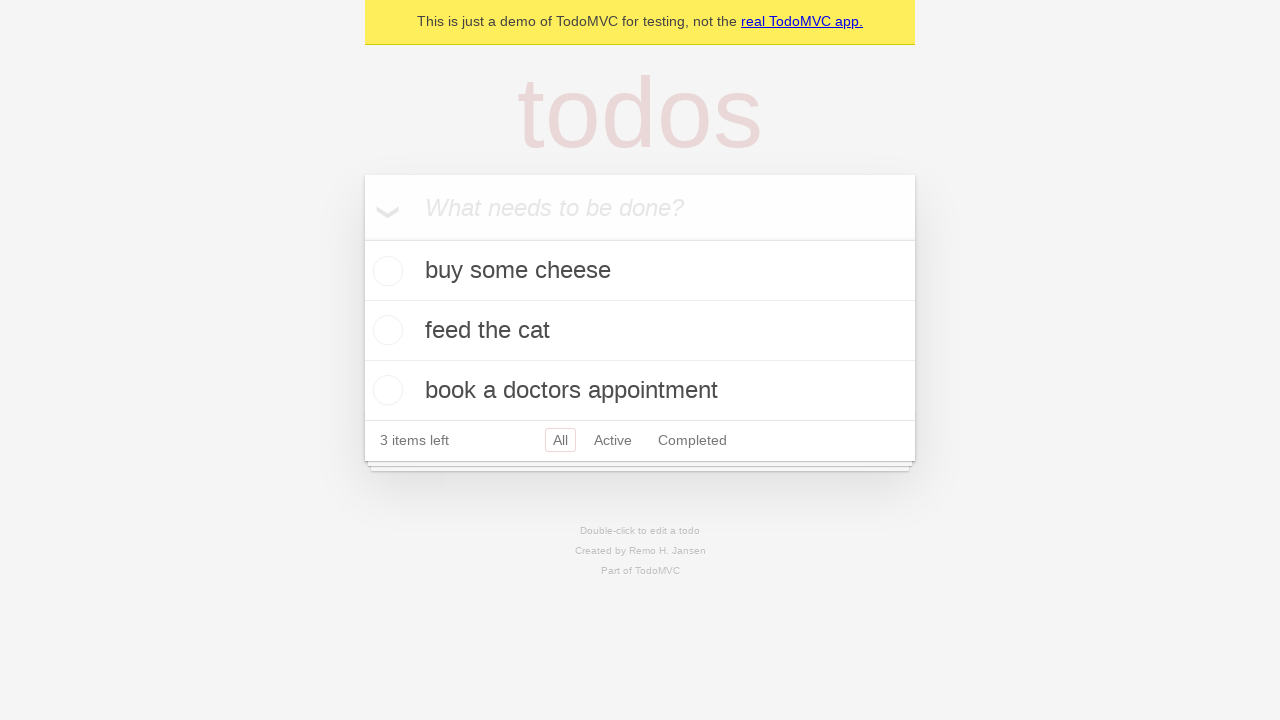

Double-clicked second todo to enter edit mode at (640, 331) on internal:testid=[data-testid="todo-item"s] >> nth=1
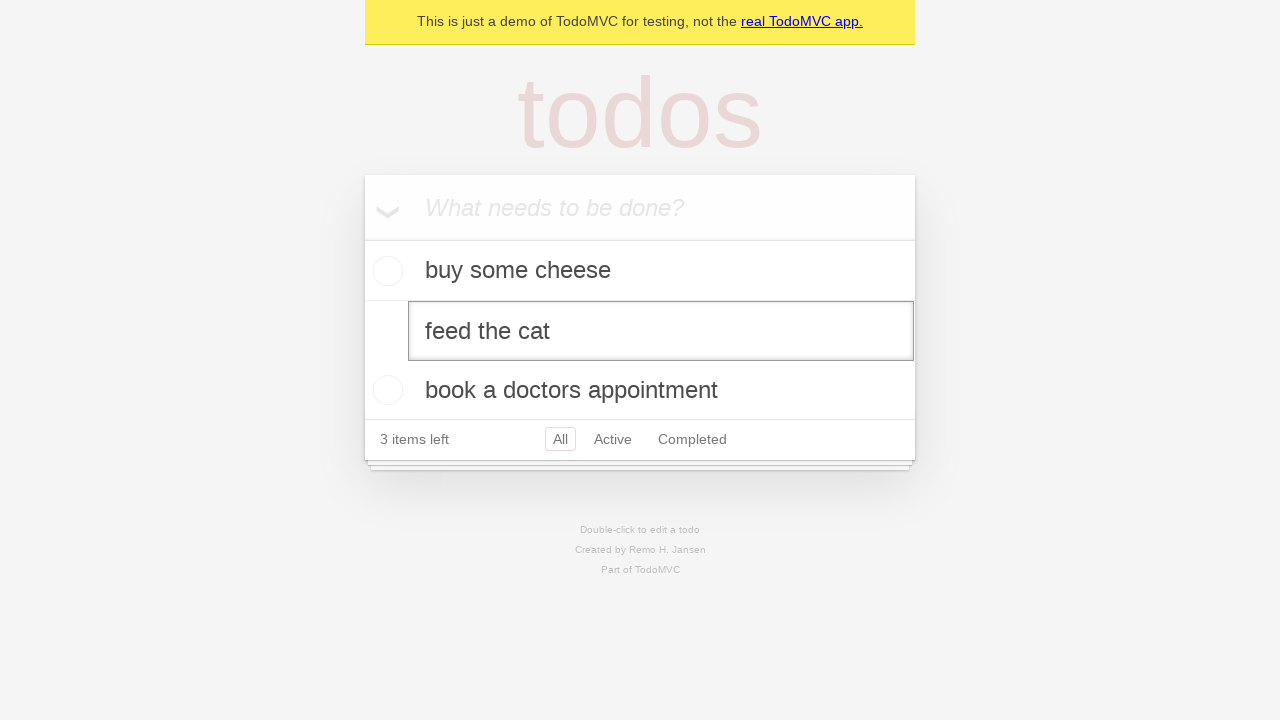

Filled edit field with 'buy some sausages' on internal:testid=[data-testid="todo-item"s] >> nth=1 >> internal:role=textbox[nam
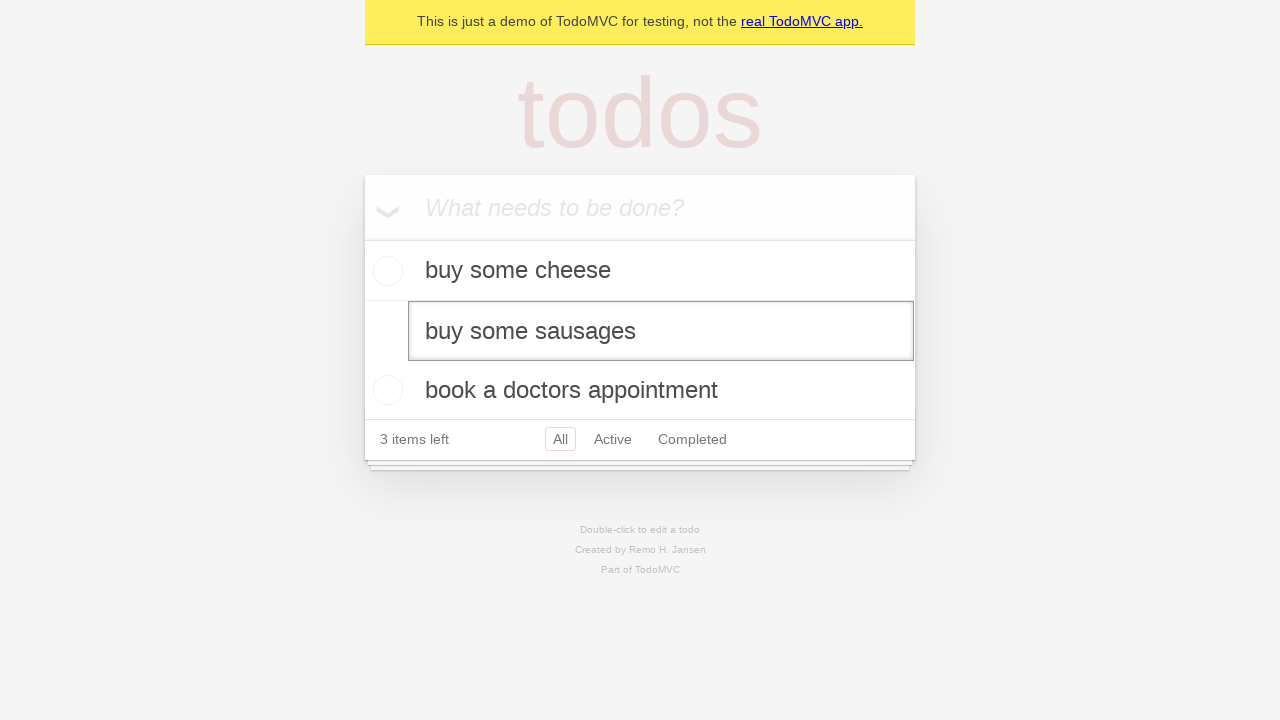

Dispatched blur event to save todo edit
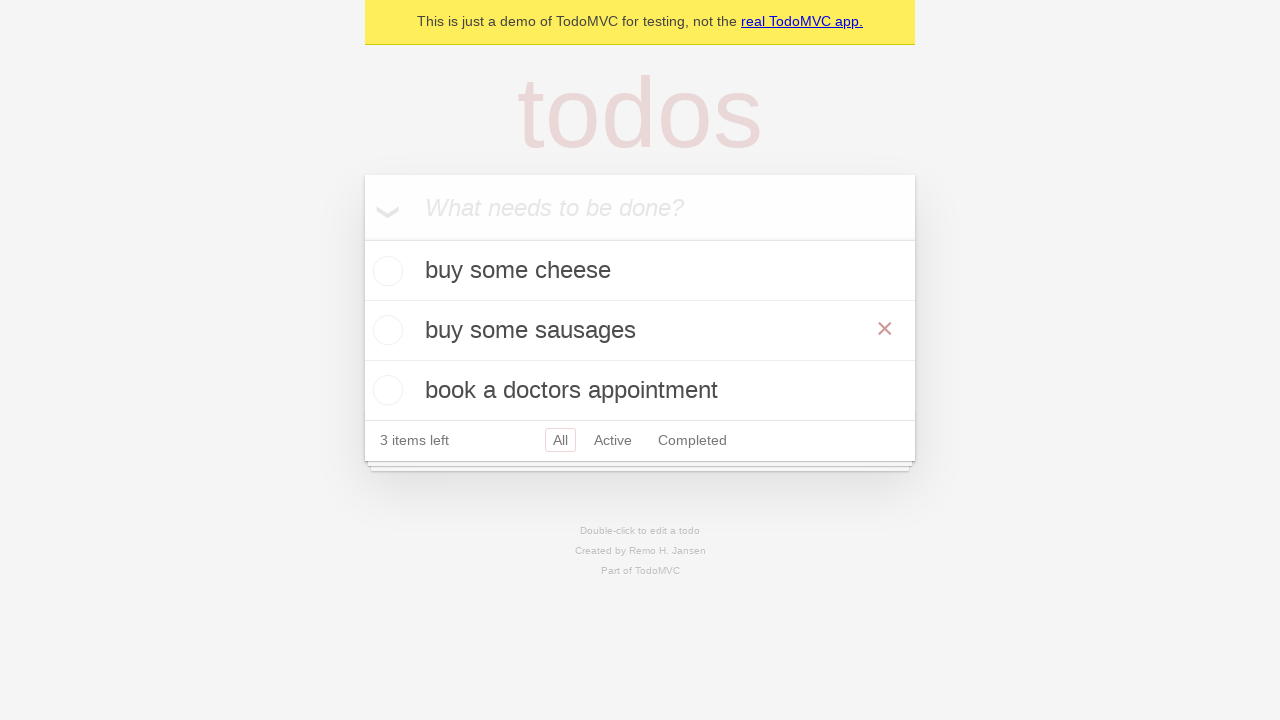

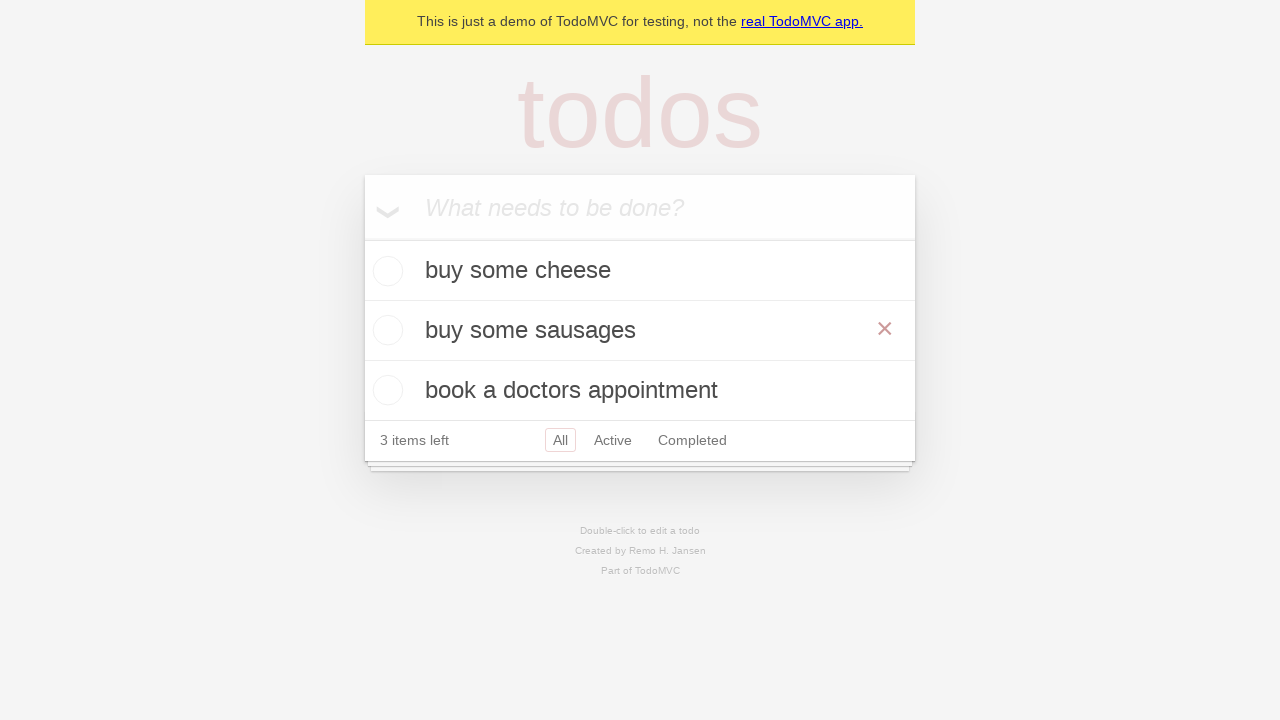